Tests GitHub advanced search form by filling in search term, repository owner, date filter, and language selection, then submits the form and waits for results to load.

Starting URL: https://github.com/search/advanced

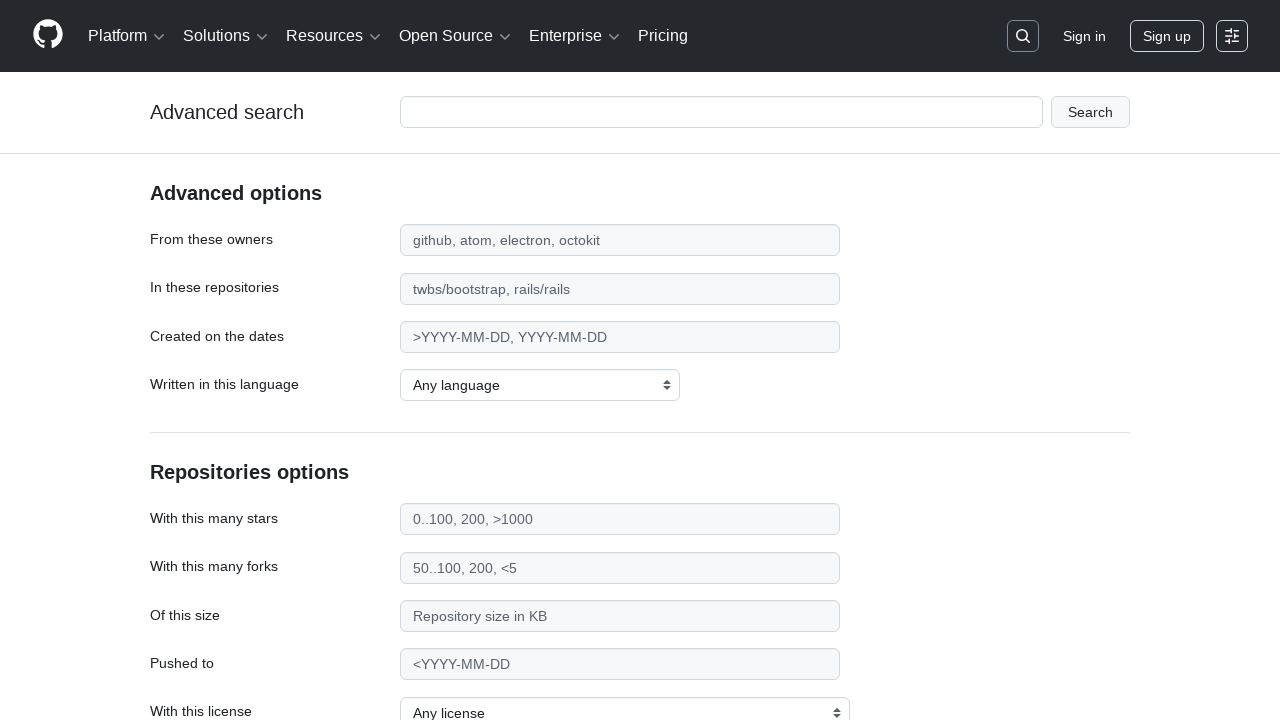

Filled search term field with 'web-scraping' on #adv_code_search input.js-advanced-search-input
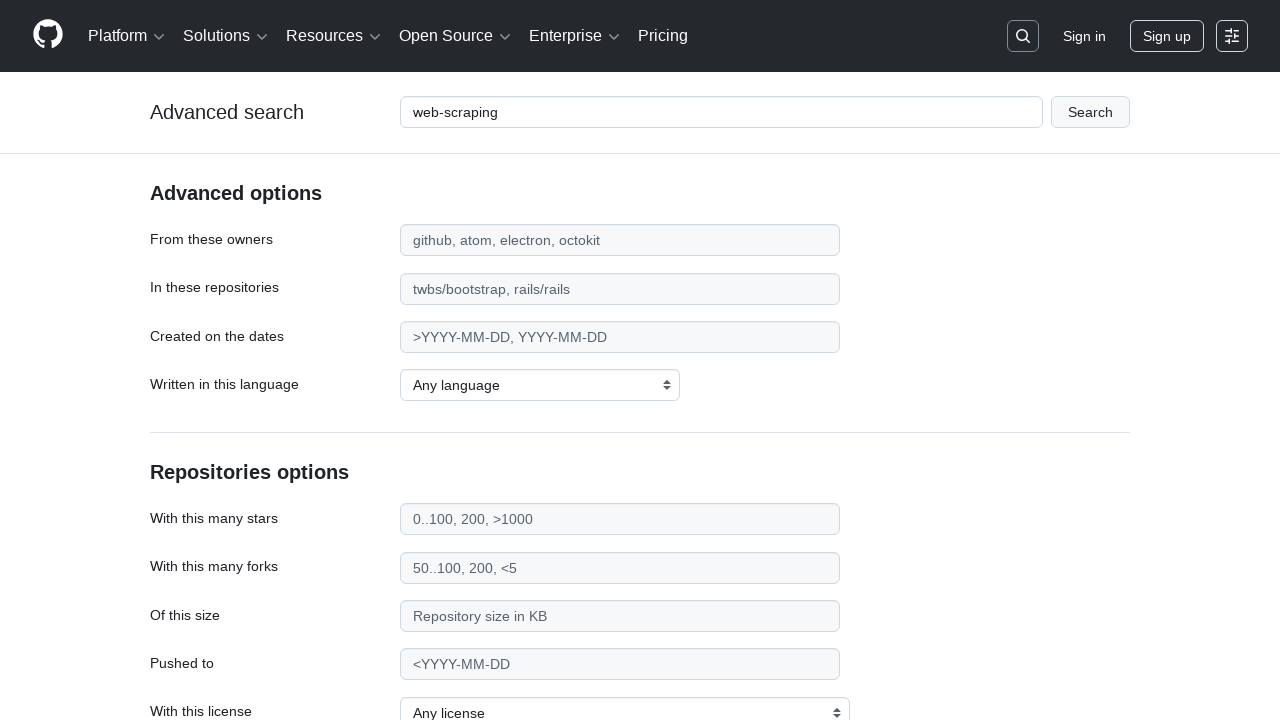

Filled repository owner field with 'microsoft' on #search_from
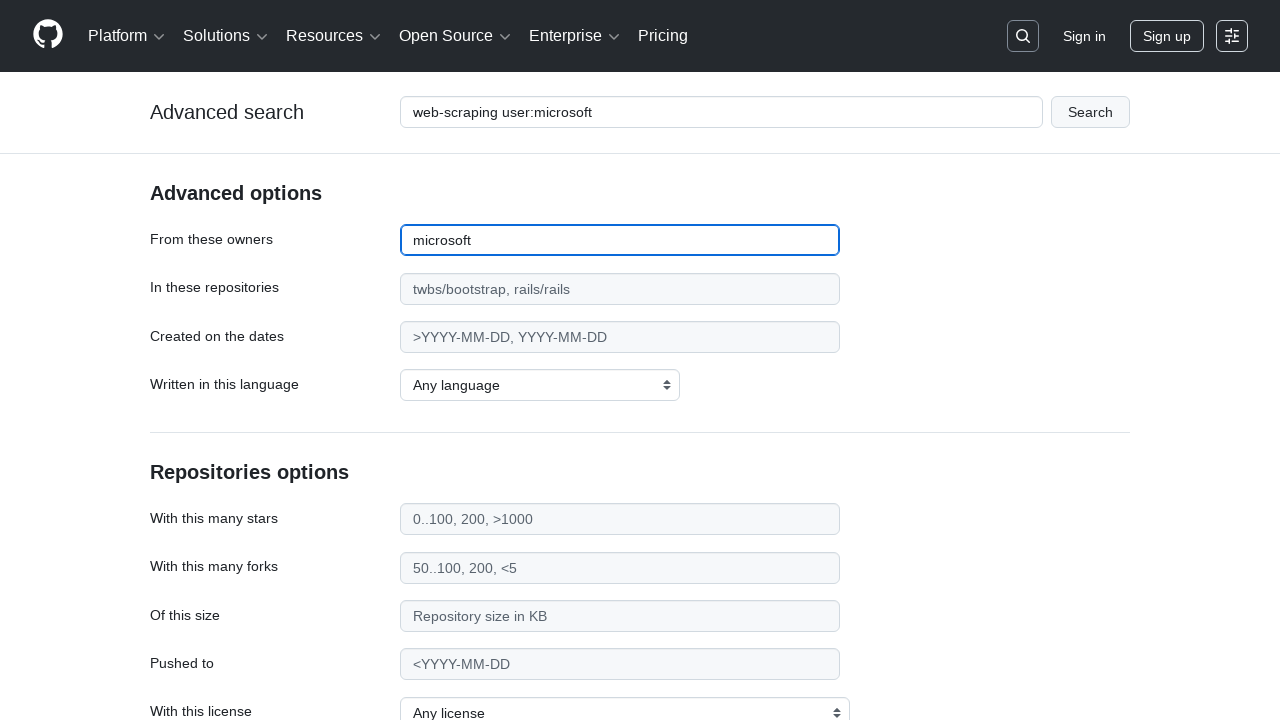

Filled date filter field with '>2020' on #search_date
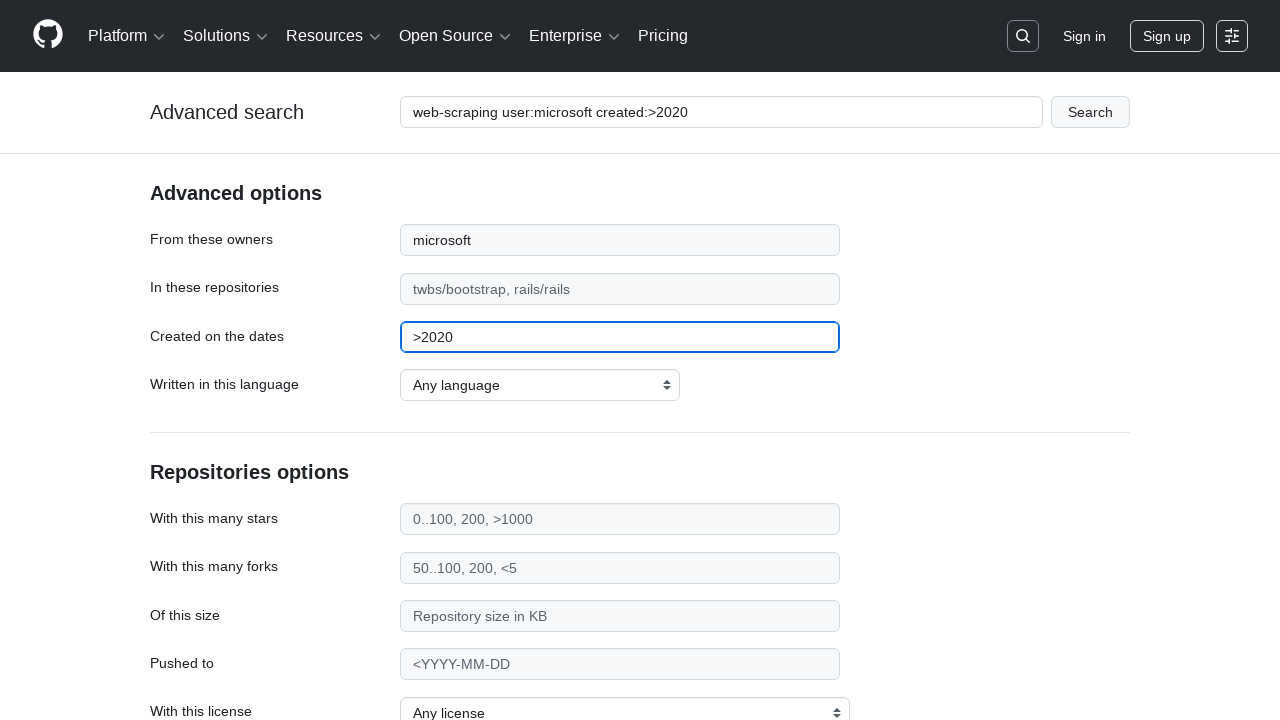

Selected 'Python' from language dropdown on select#search_language
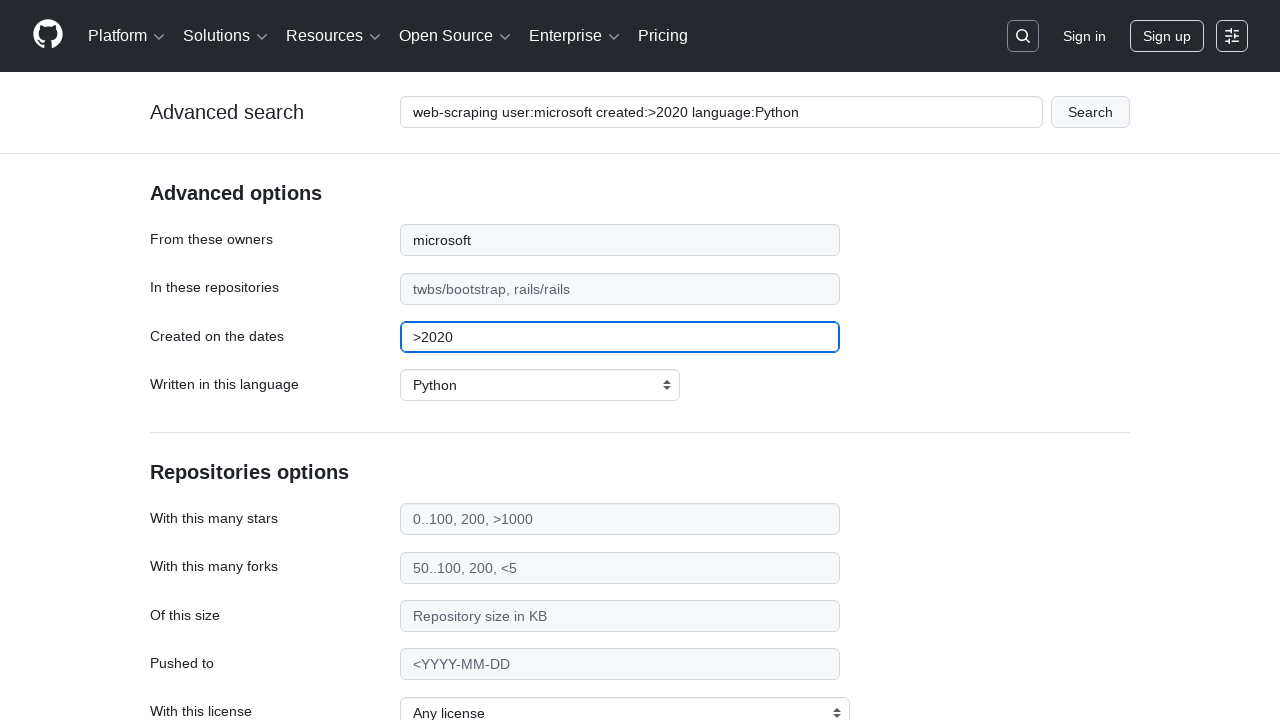

Clicked submit button to execute advanced search at (1090, 112) on #adv_code_search button[type="submit"]
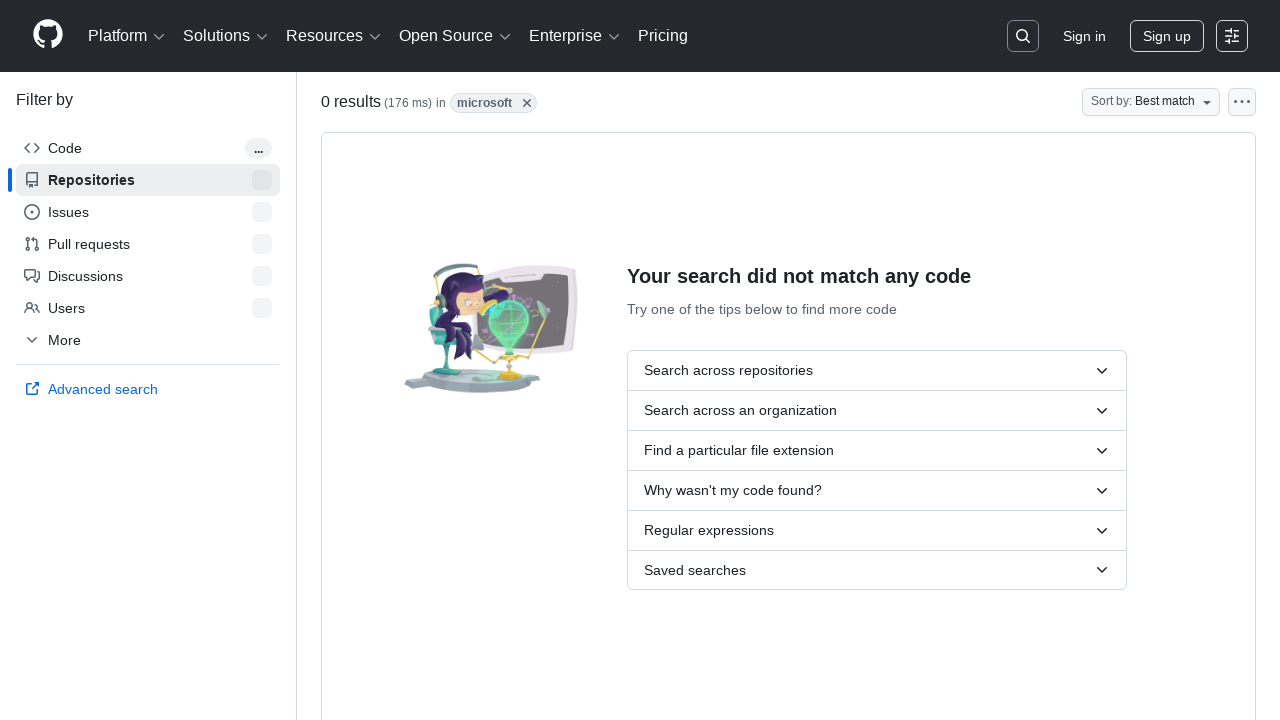

Waited for search results page to load completely
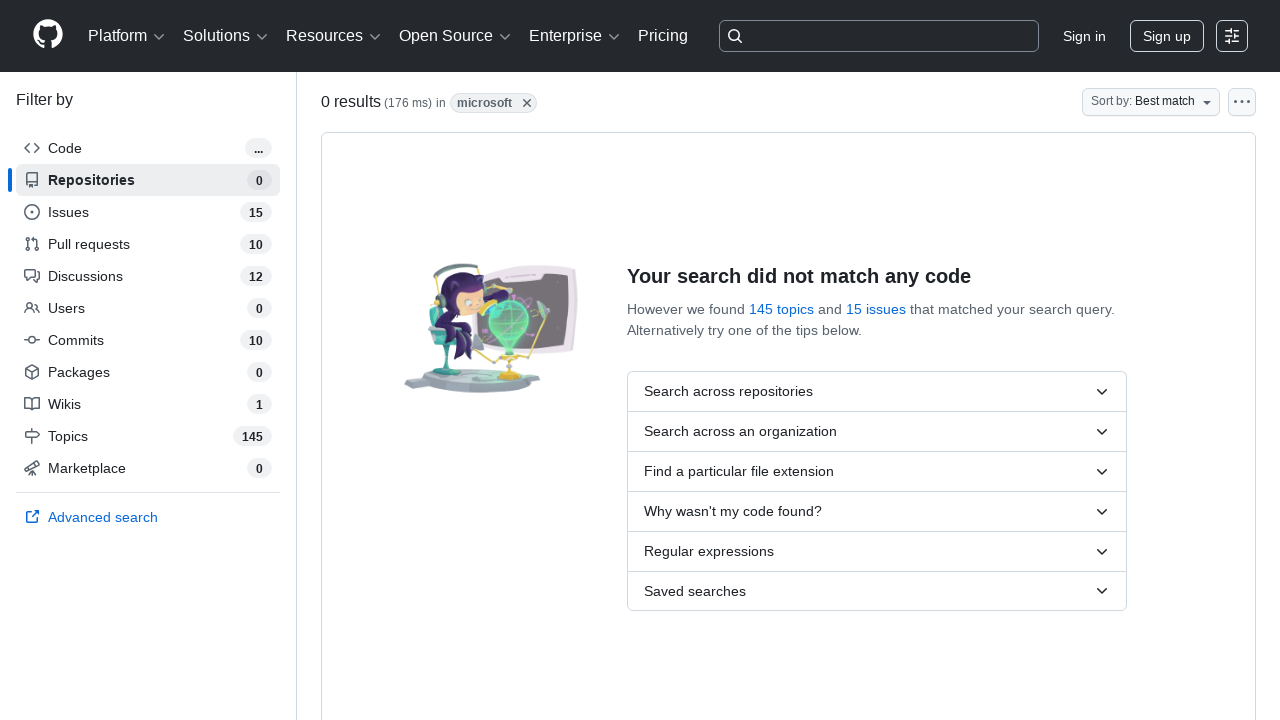

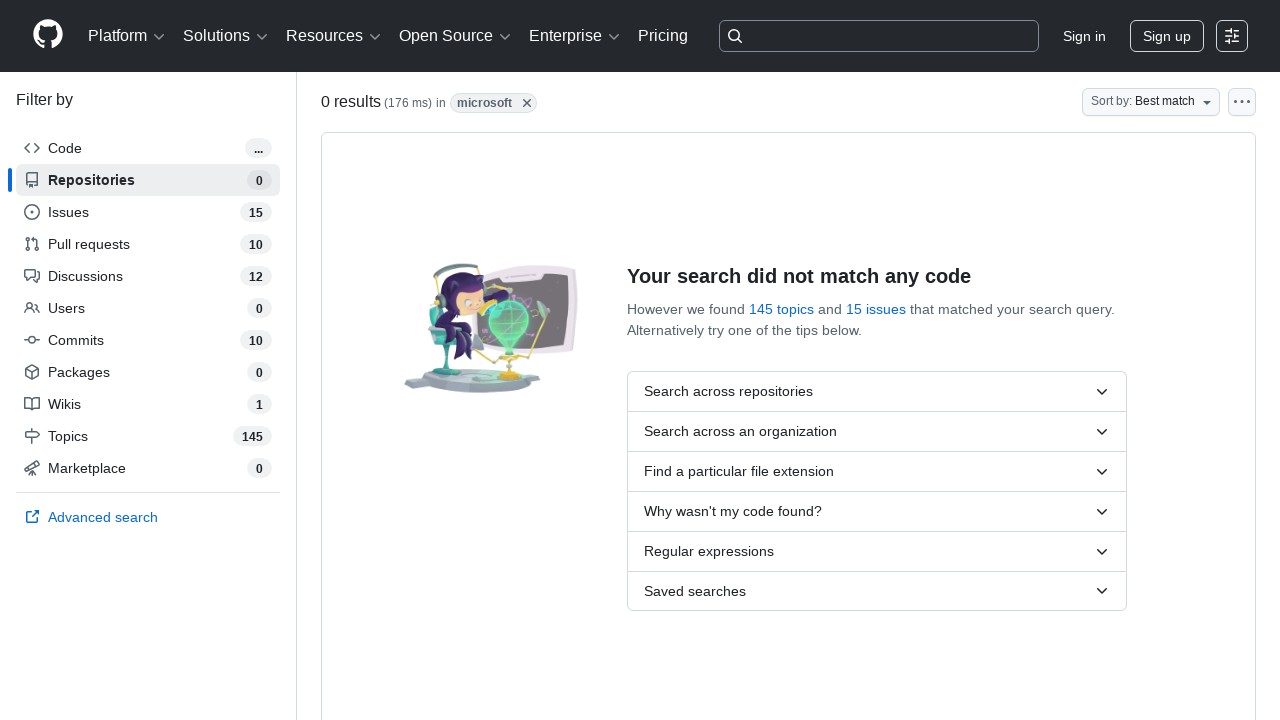